Completes a form exercise by extracting a hidden value from an element attribute, calculating the answer using a mathematical formula, filling in the result, checking required checkboxes, and submitting the form.

Starting URL: http://suninjuly.github.io/get_attribute.html

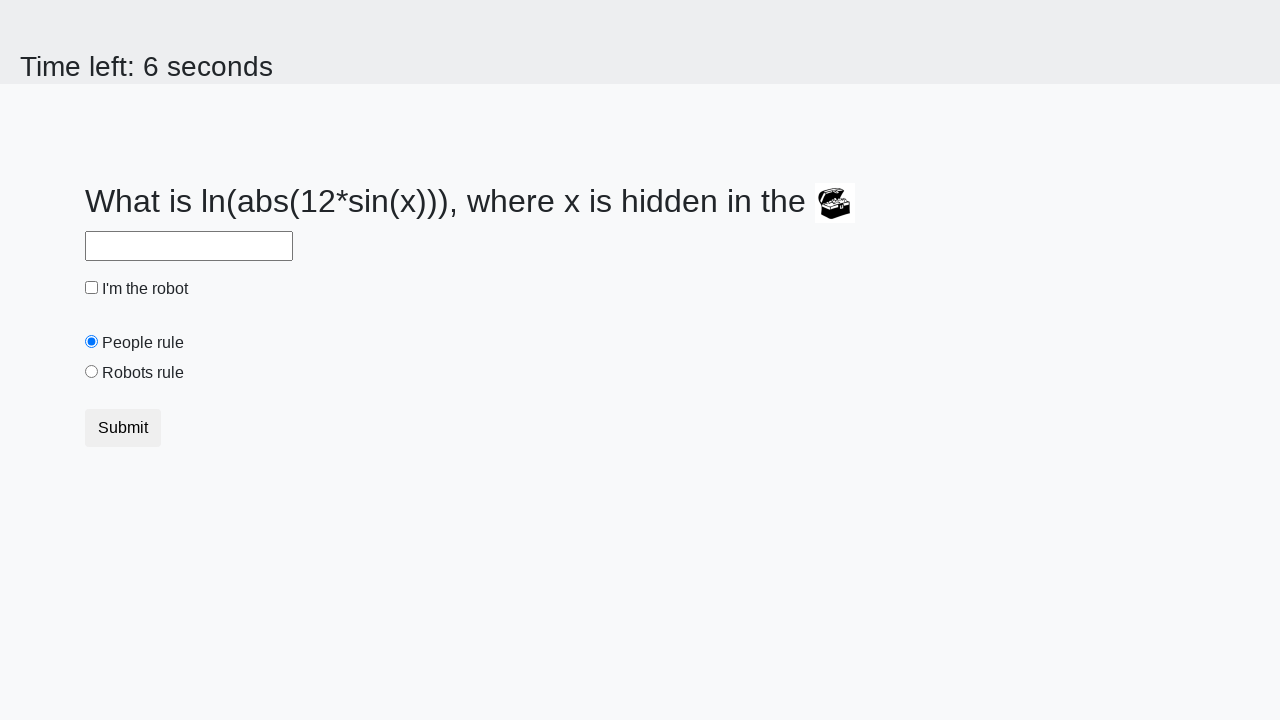

Located treasure element
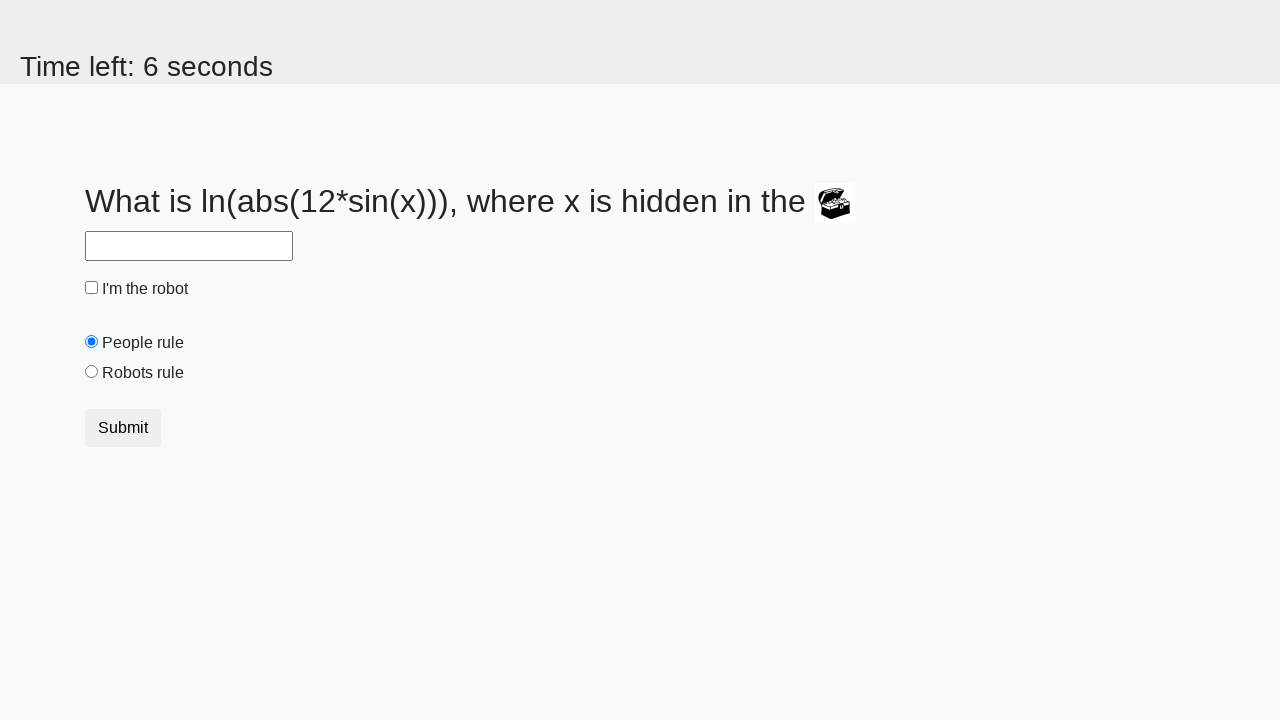

Extracted hidden valuex attribute from treasure element
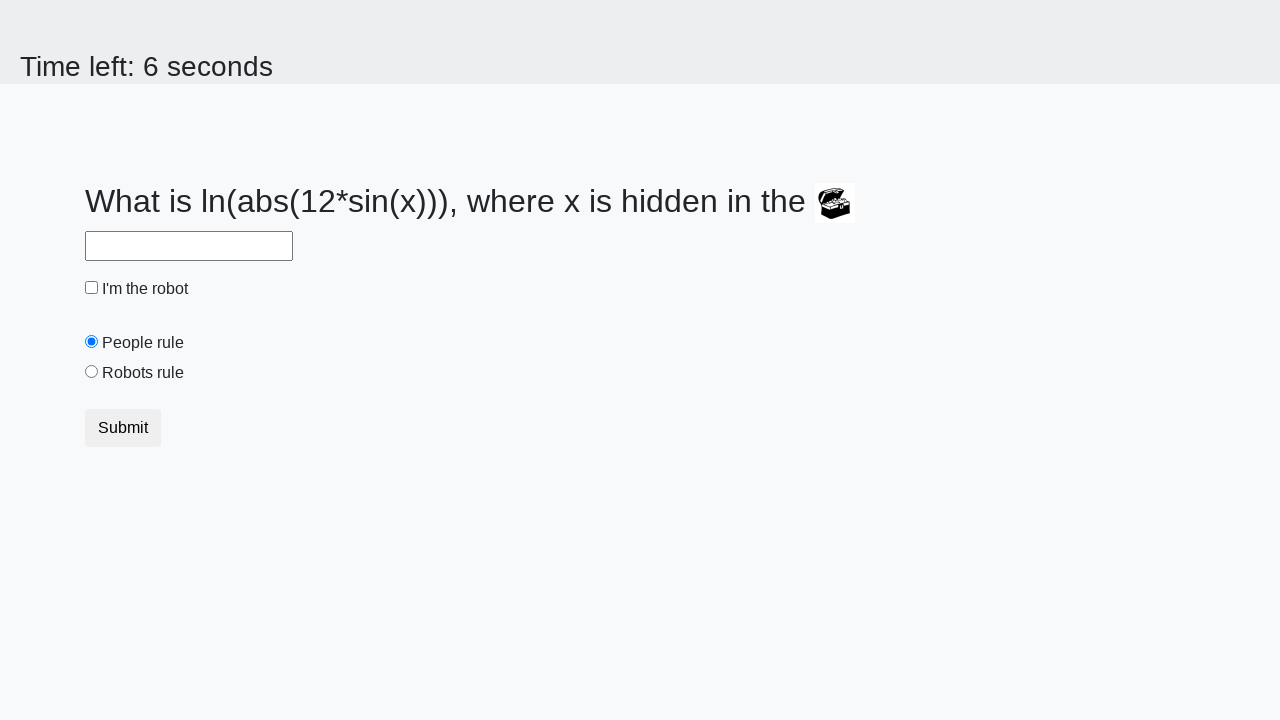

Calculated answer using formula: log(abs(12*sin(735))) = 0.4621629073783843
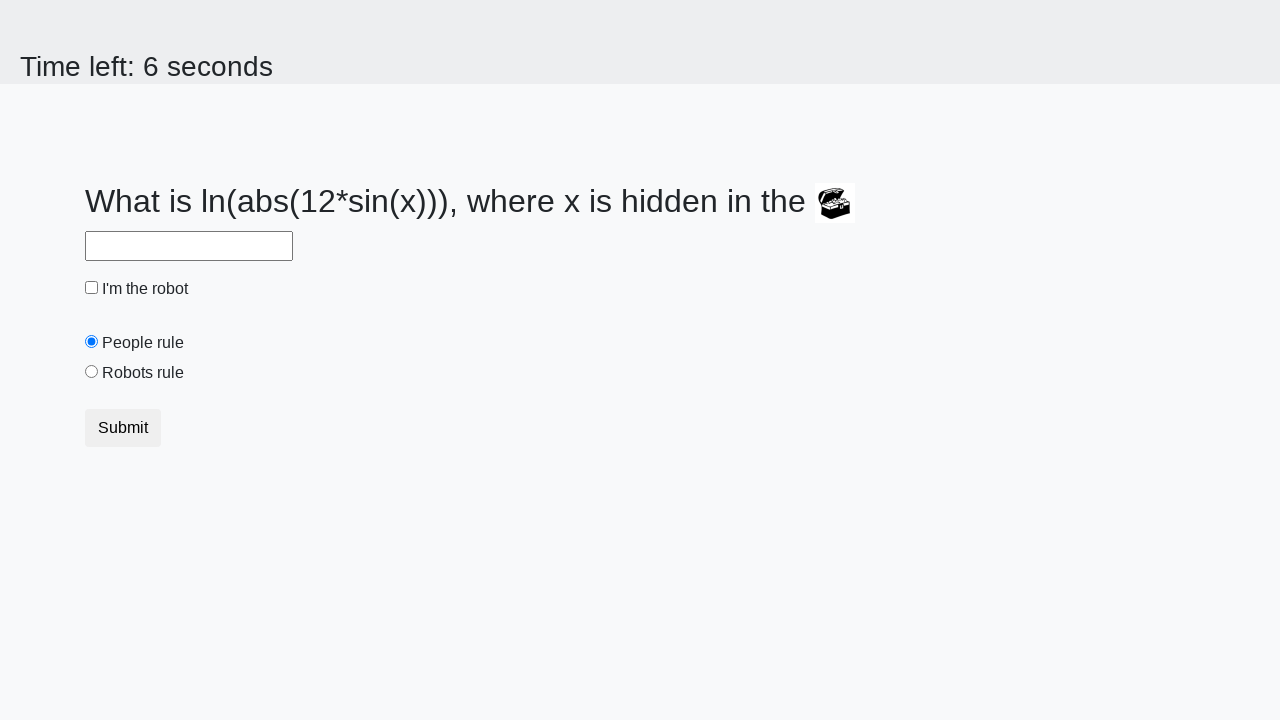

Filled answer field with calculated value: 0.4621629073783843 on #answer
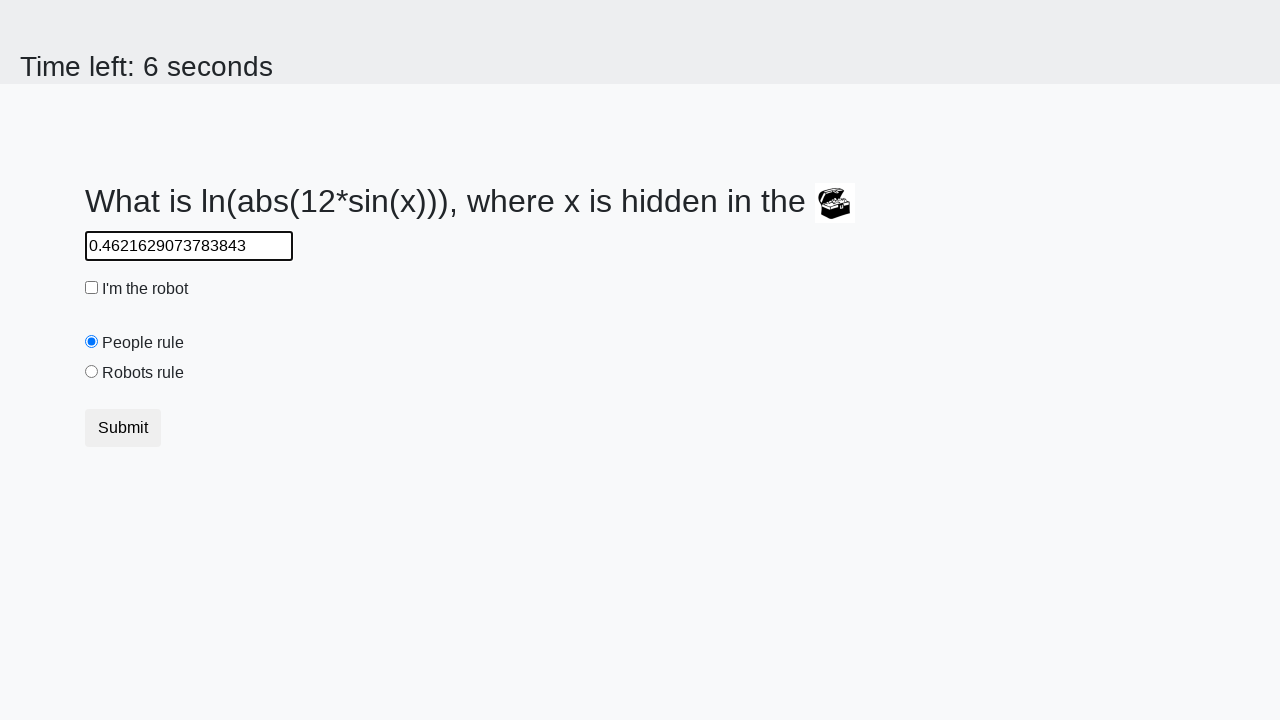

Checked robot checkbox at (92, 288) on #robotCheckbox
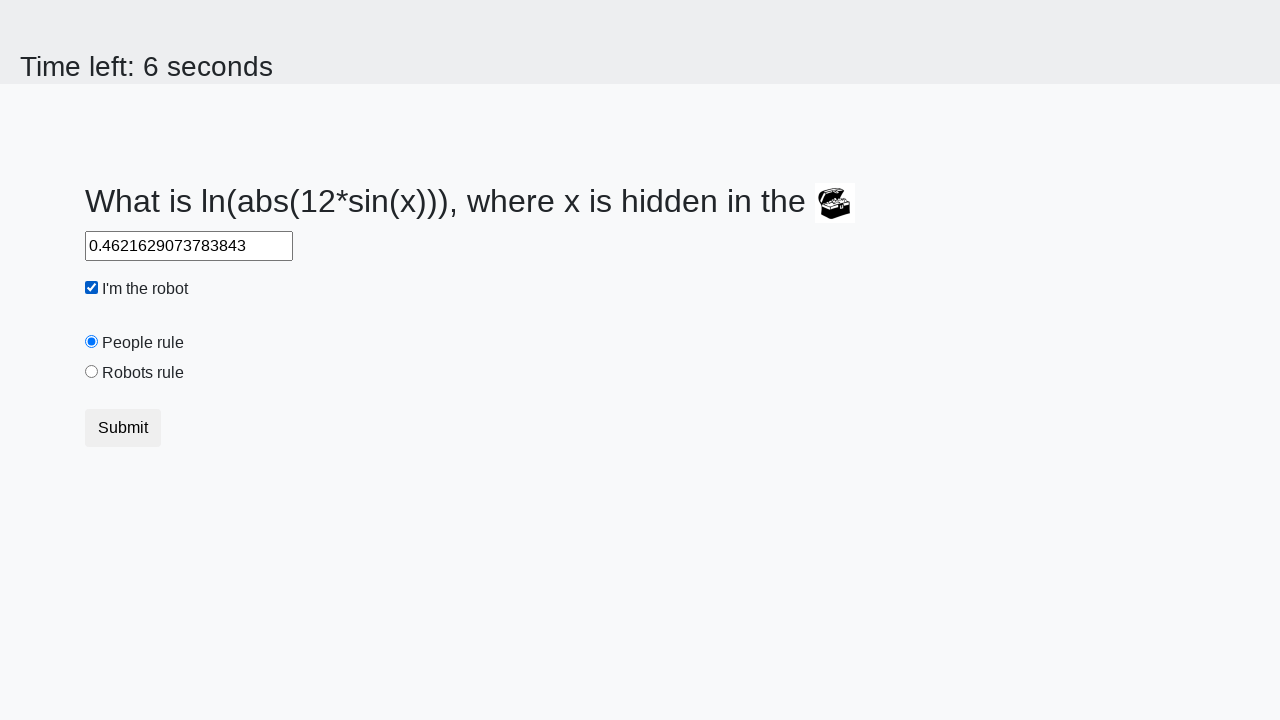

Checked robots rule checkbox at (92, 372) on #robotsRule
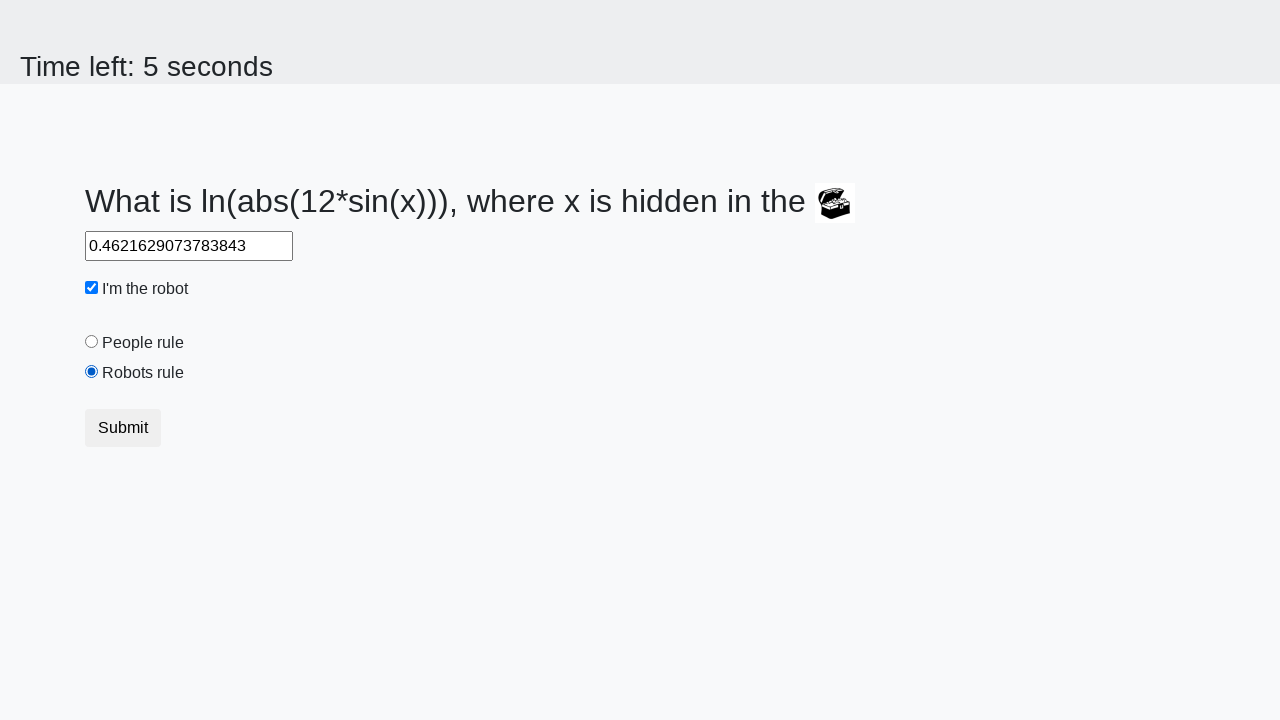

Clicked submit button to complete form at (123, 428) on button.btn
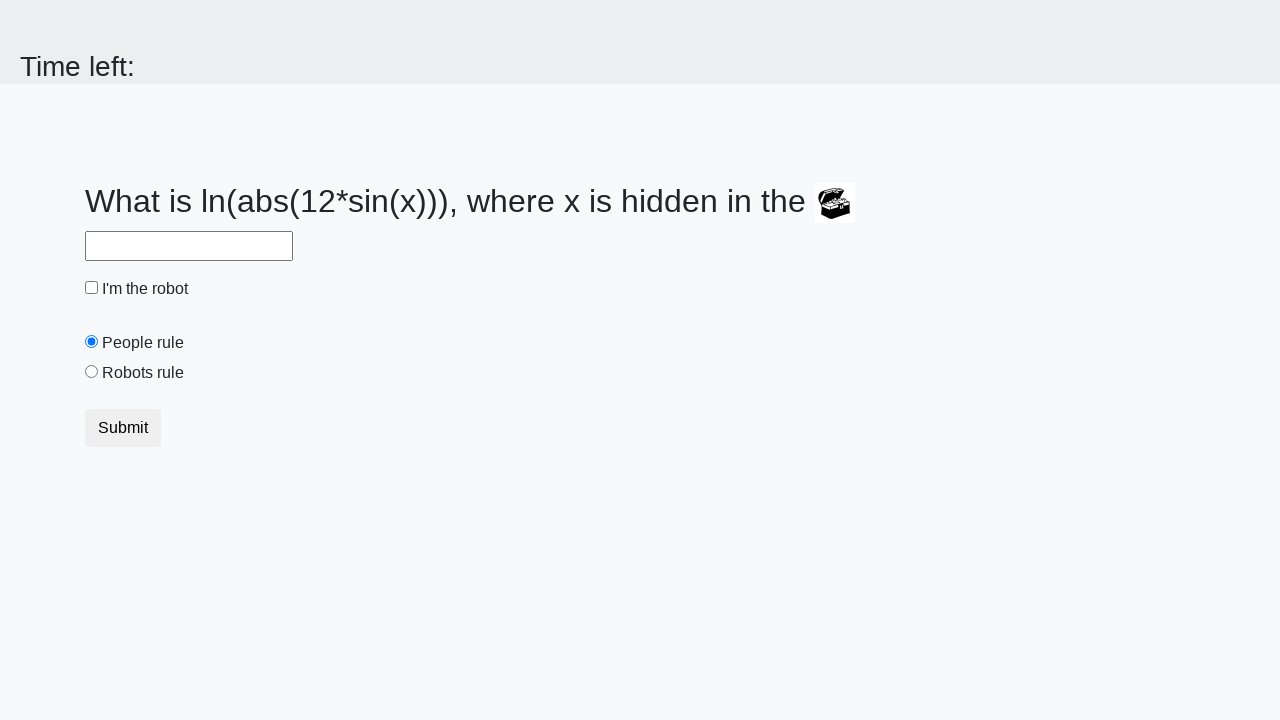

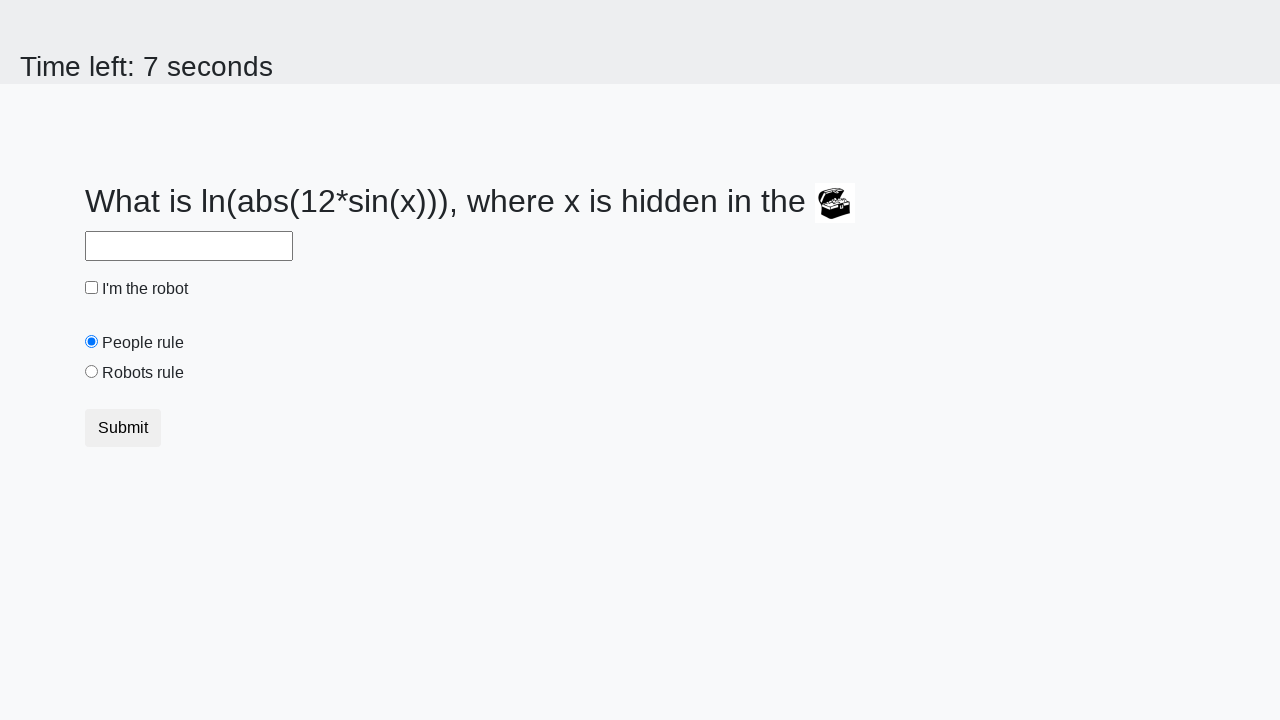